Tests mouse click functionality on a clickable element

Starting URL: https://www.selenium.dev/selenium/web/mouse_interaction.html

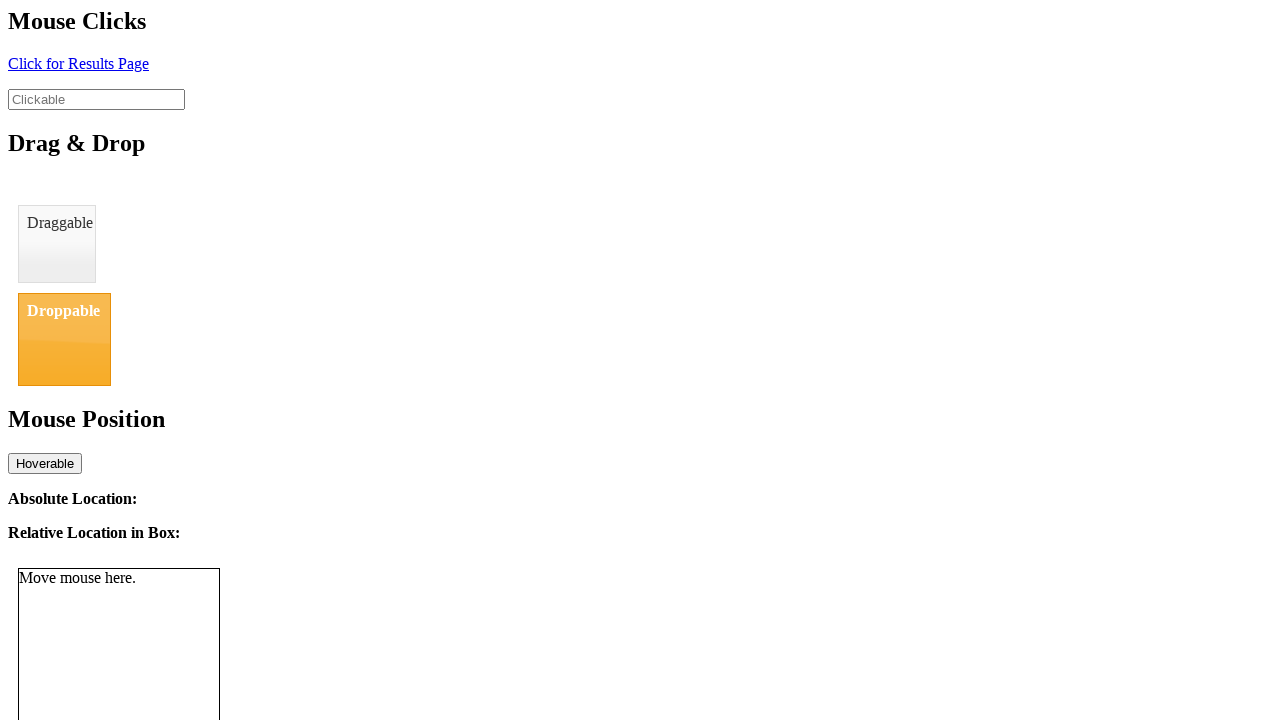

Clicked on the clickable input element at (96, 99) on input#clickable
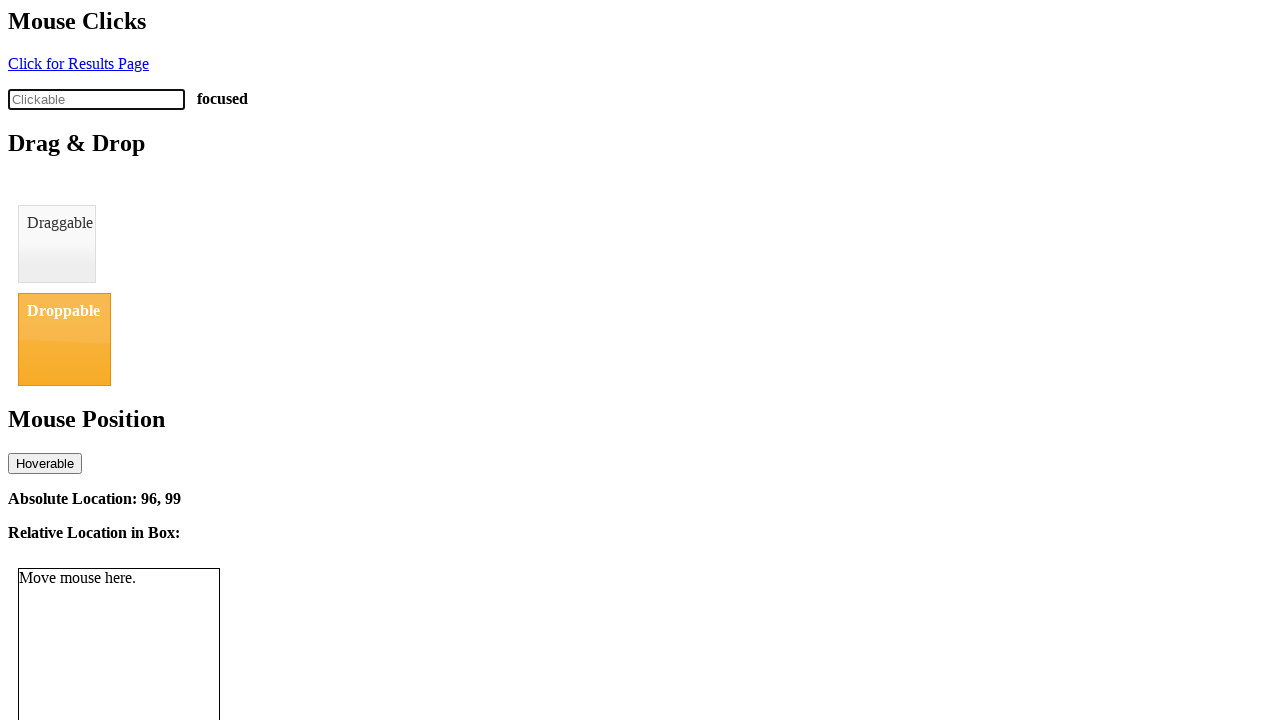

Verified click status is displayed
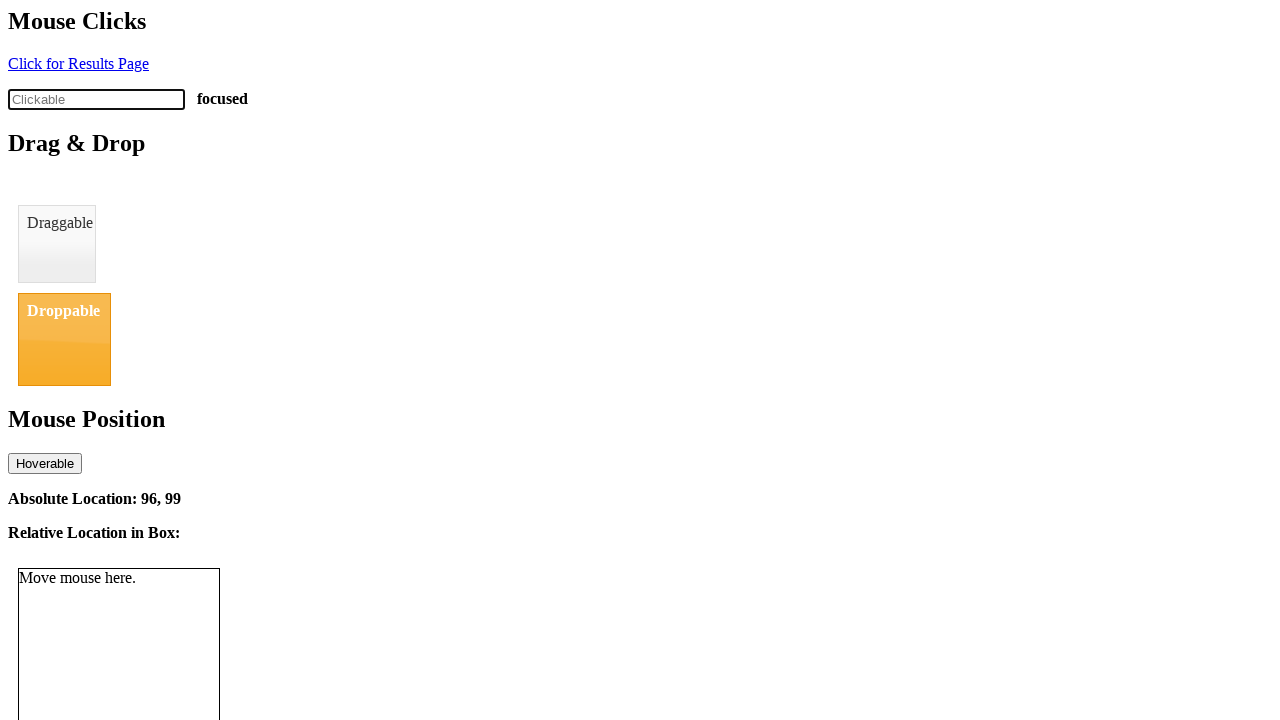

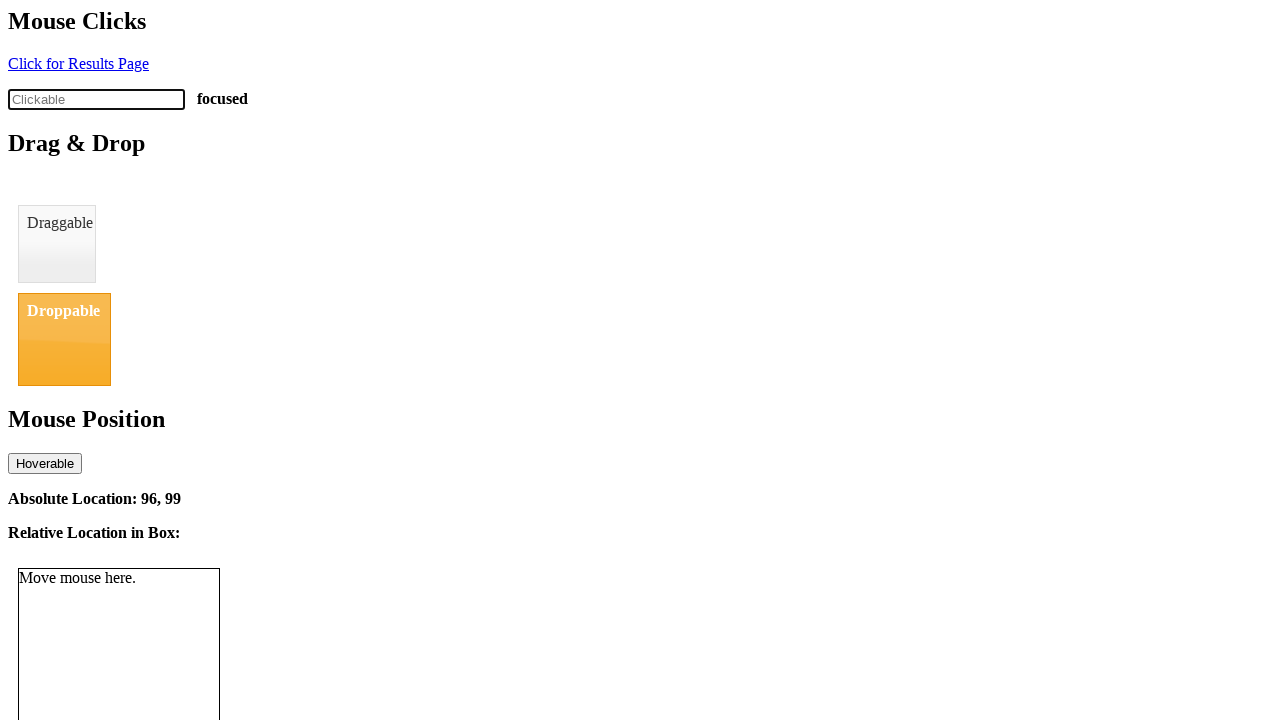